Tests page scrolling functionality by pressing PAGE_DOWN twice to scroll down the page, then PAGE_UP once to scroll back up on the Selenium website.

Starting URL: https://www.selenium.dev/

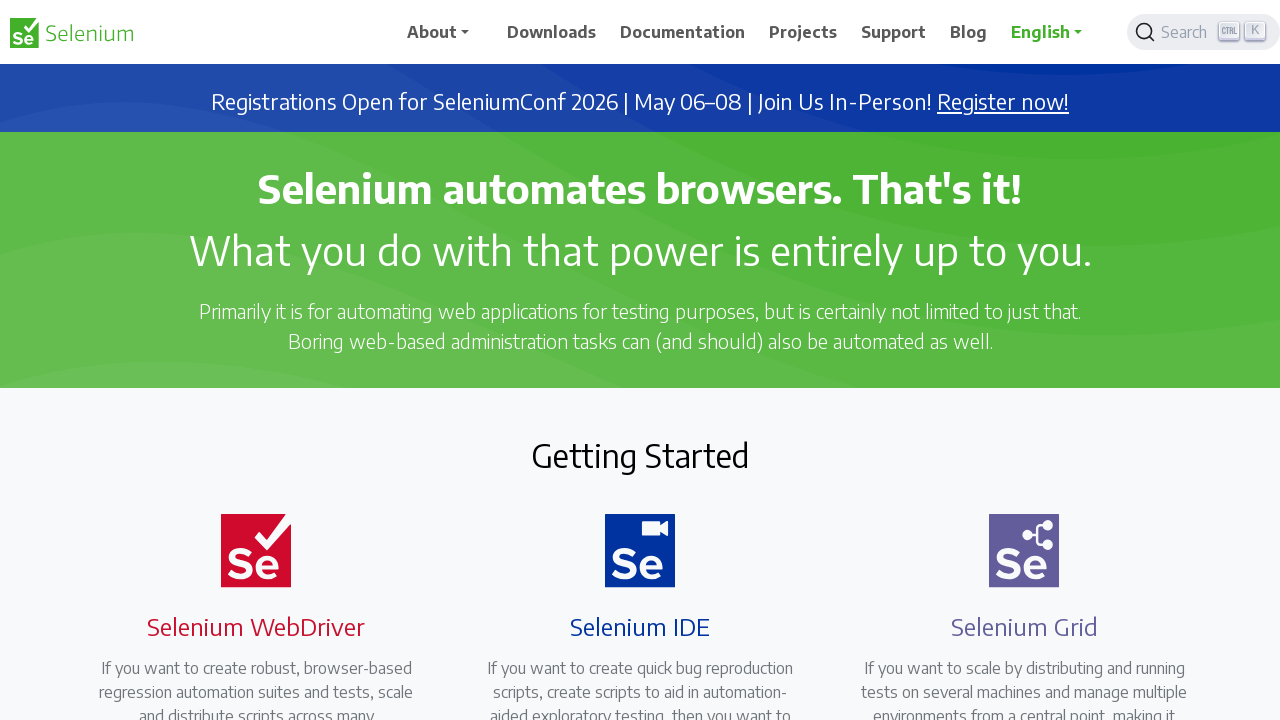

Pressed PAGE_DOWN to scroll down the page
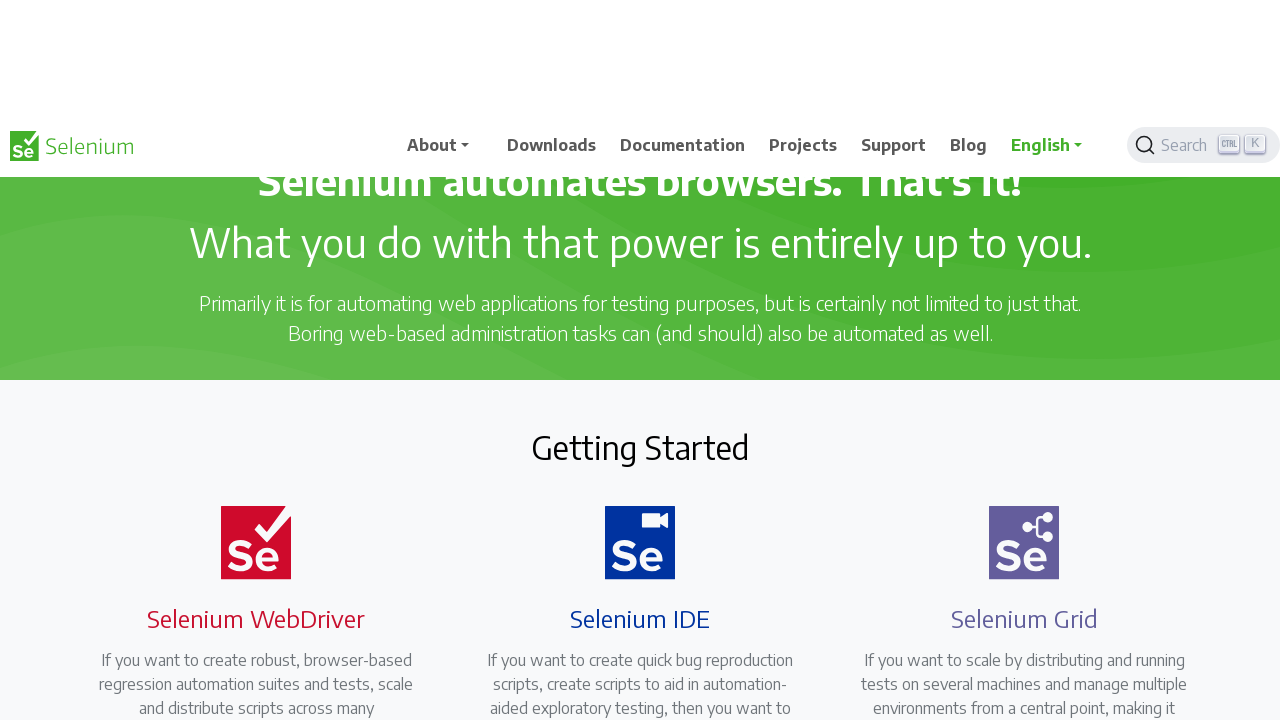

Waited 2 seconds for scroll animation
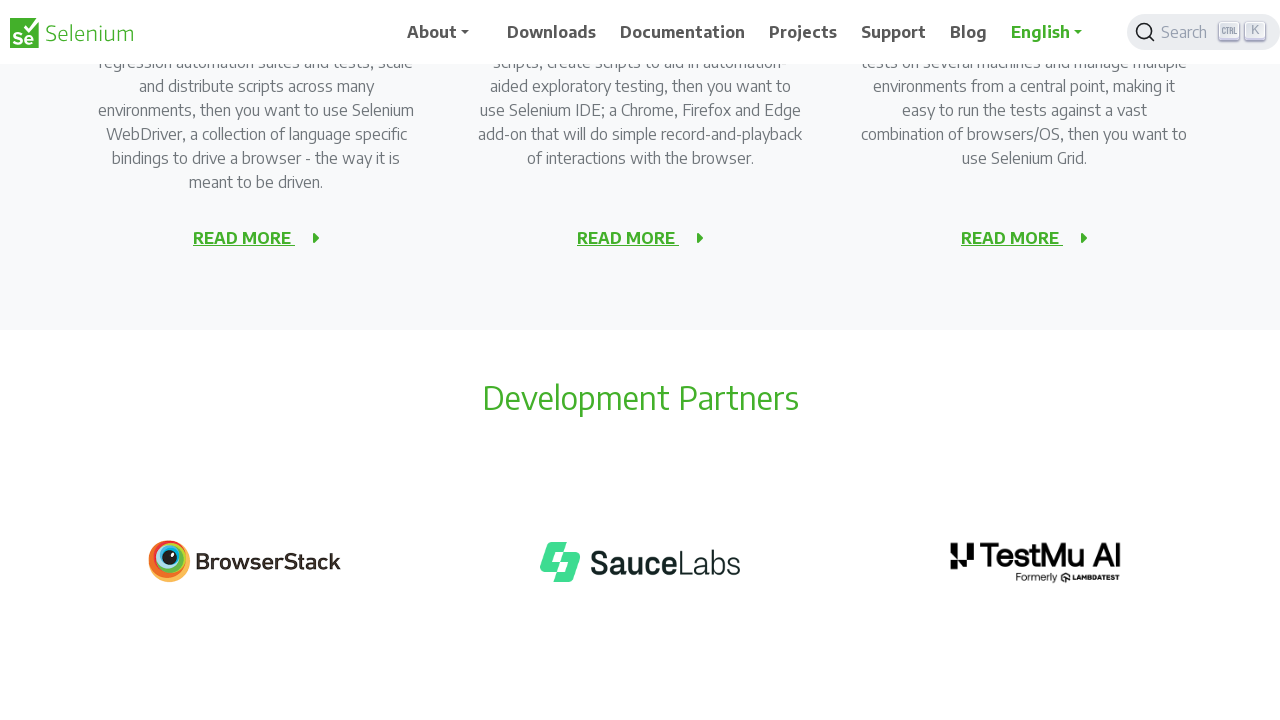

Pressed PAGE_DOWN again to scroll down further
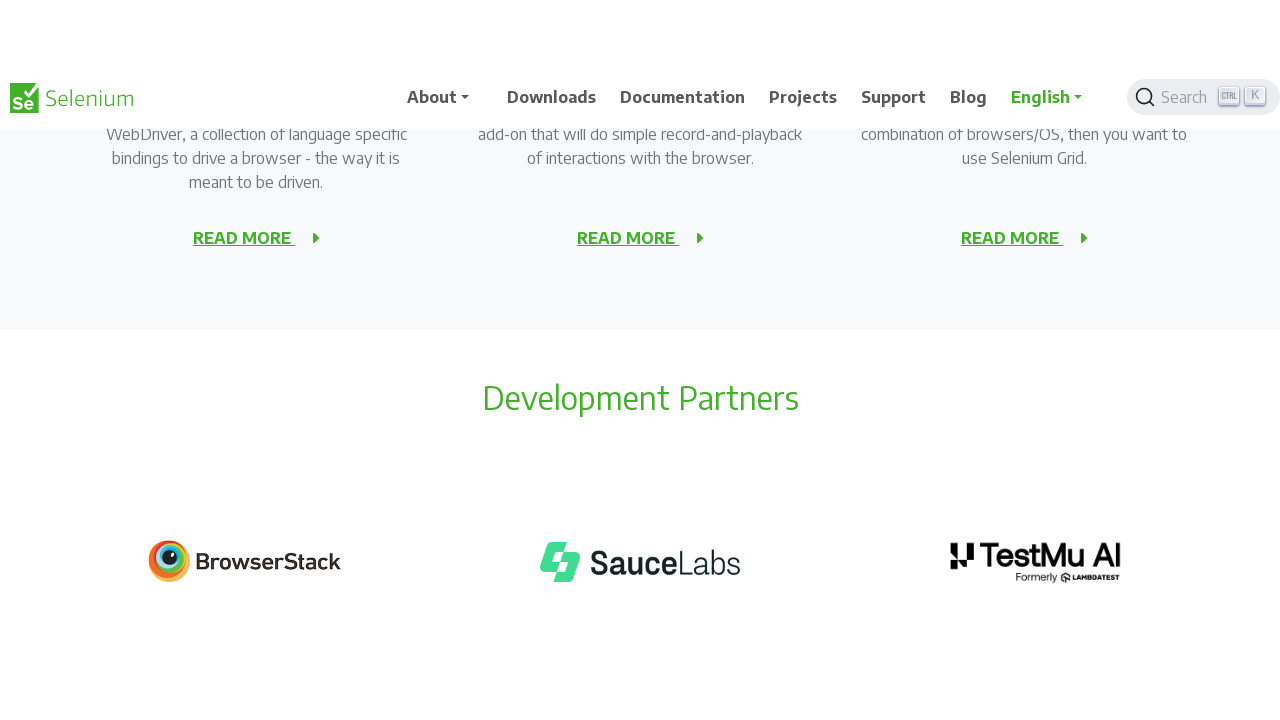

Waited 3 seconds for scroll animation
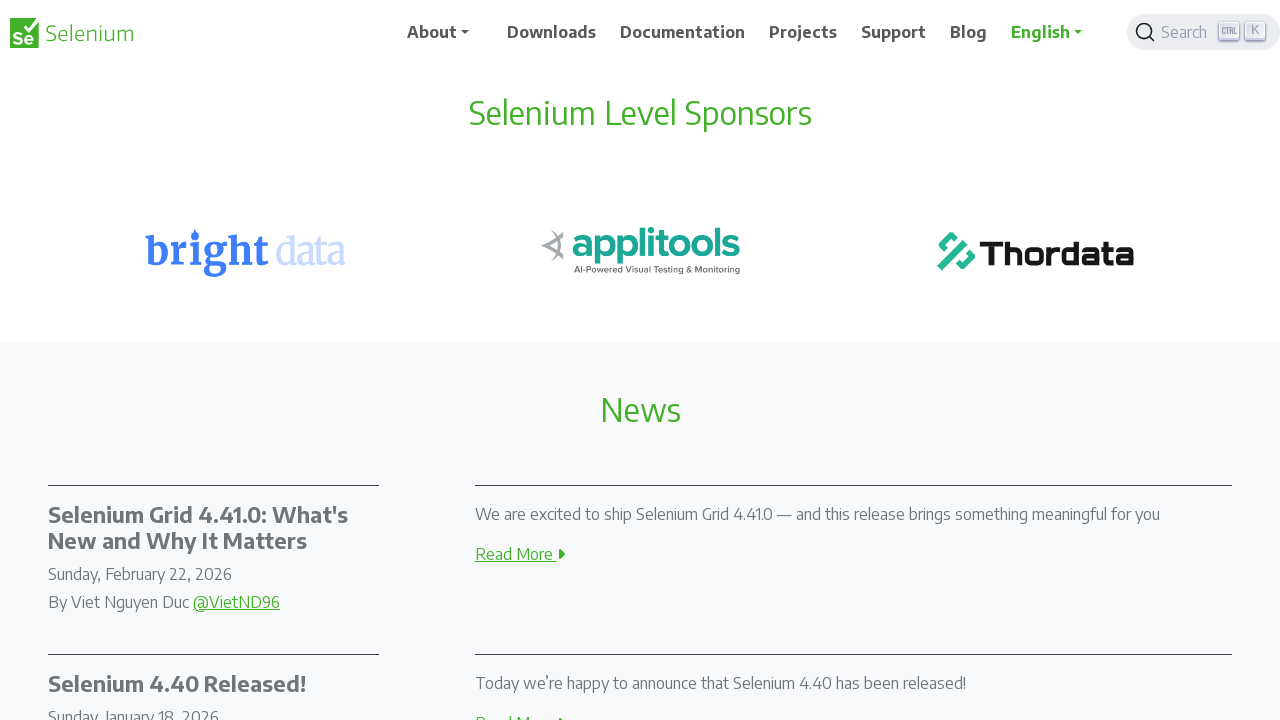

Pressed PAGE_UP to scroll back up the page
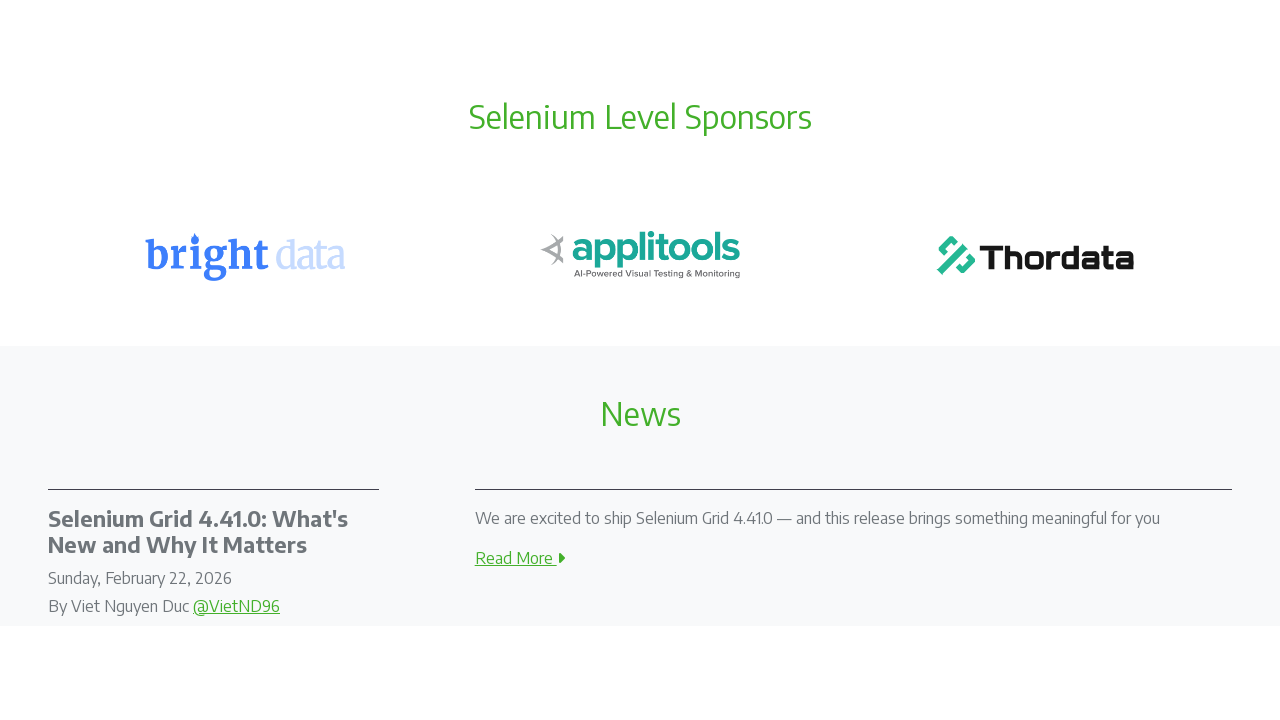

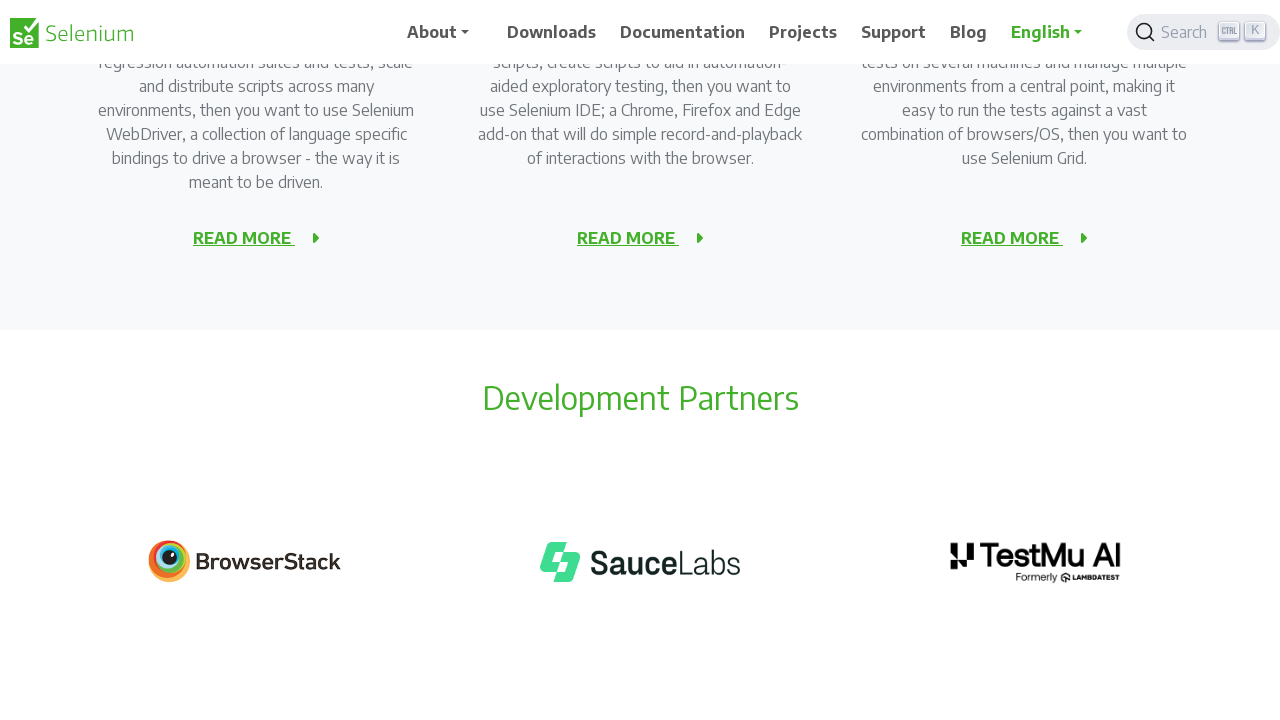